Tests right click functionality on a button and verifies the success message appears

Starting URL: https://demoqa.com/buttons

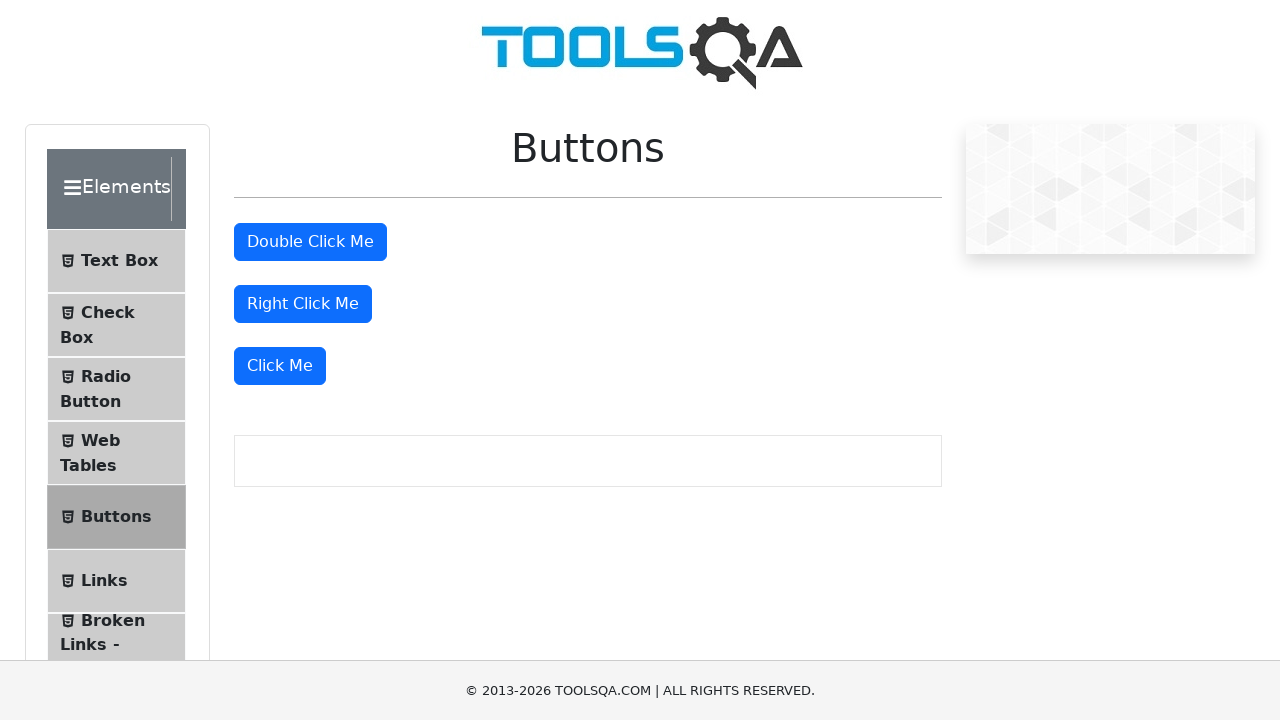

Navigated to https://demoqa.com/buttons
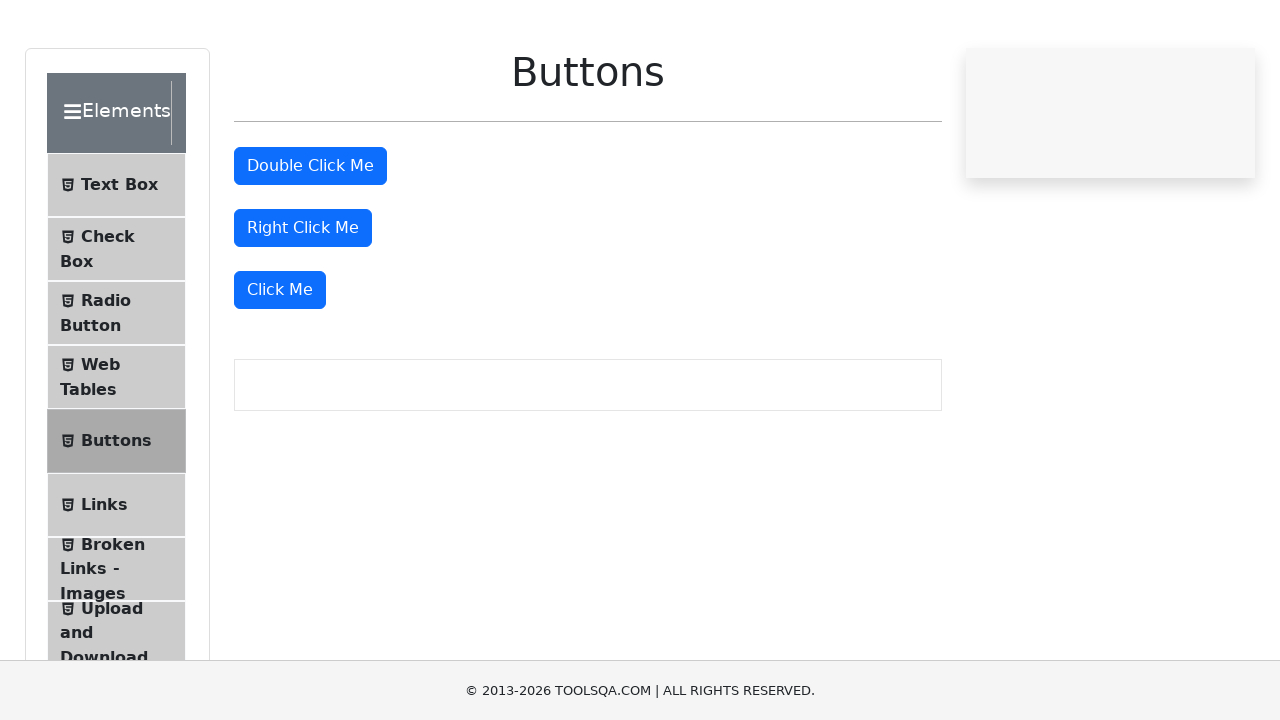

Right clicked the right click button at (303, 304) on #rightClickBtn
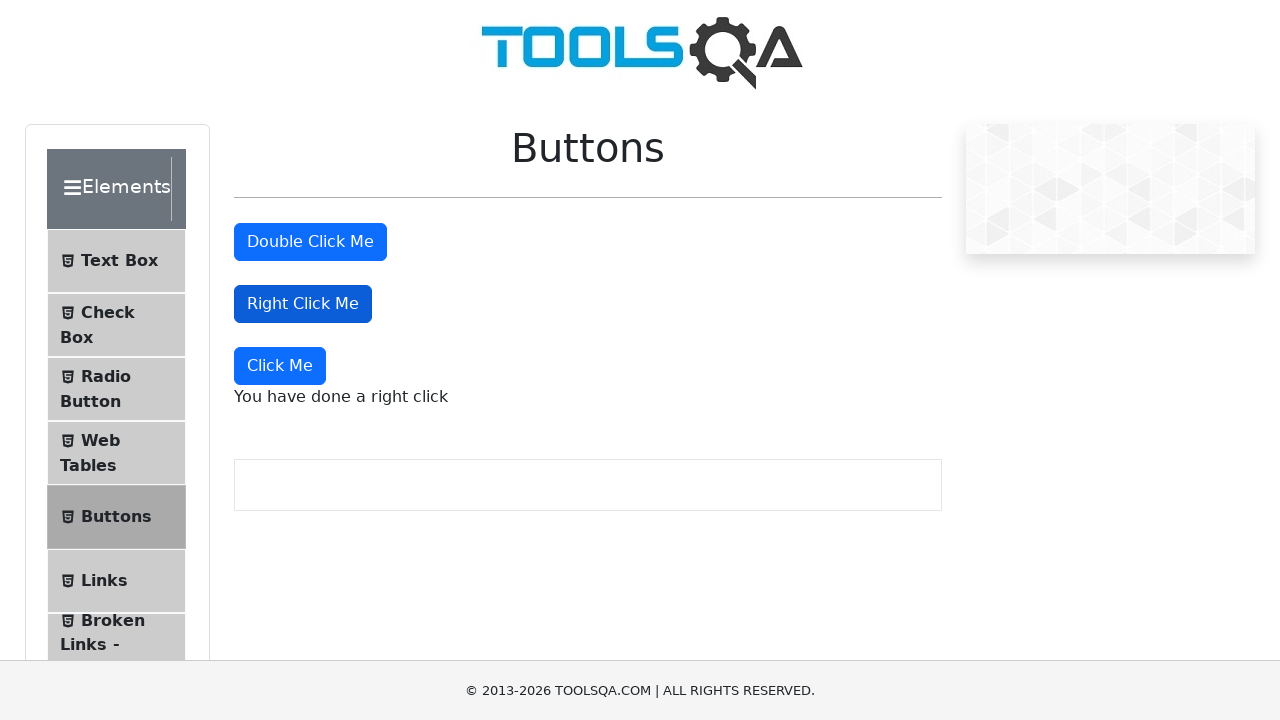

Success message appeared after right click
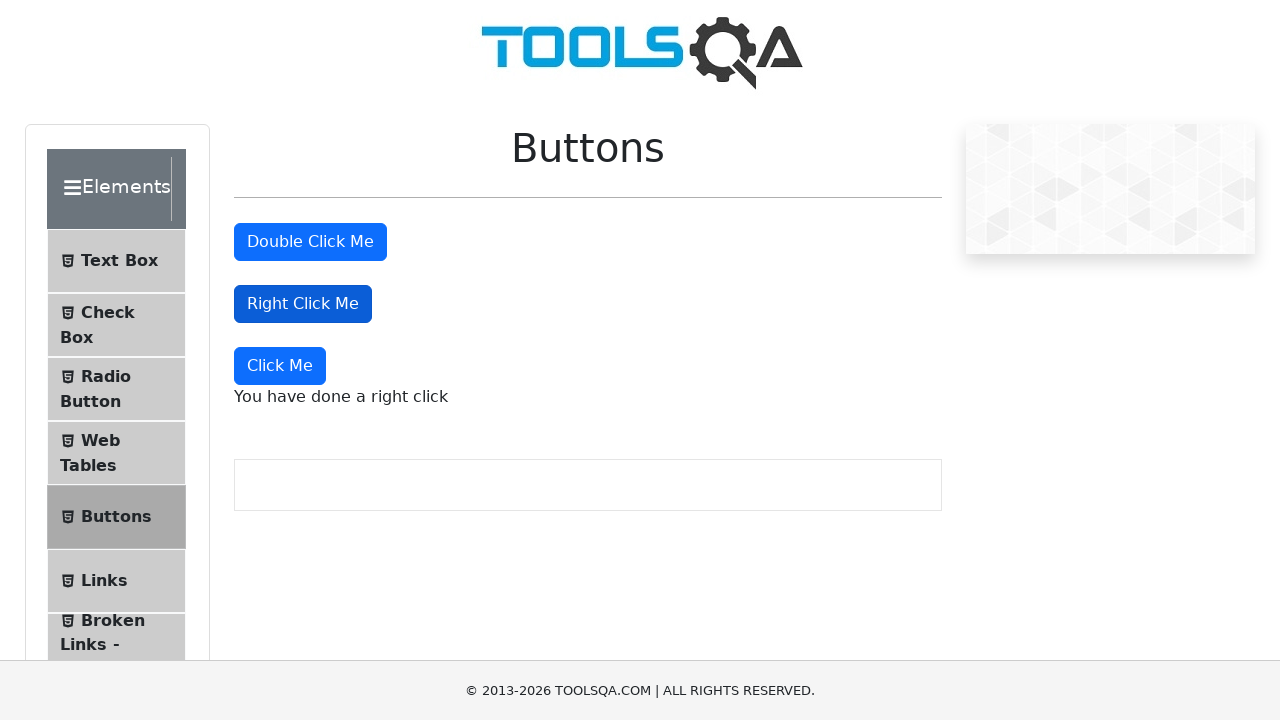

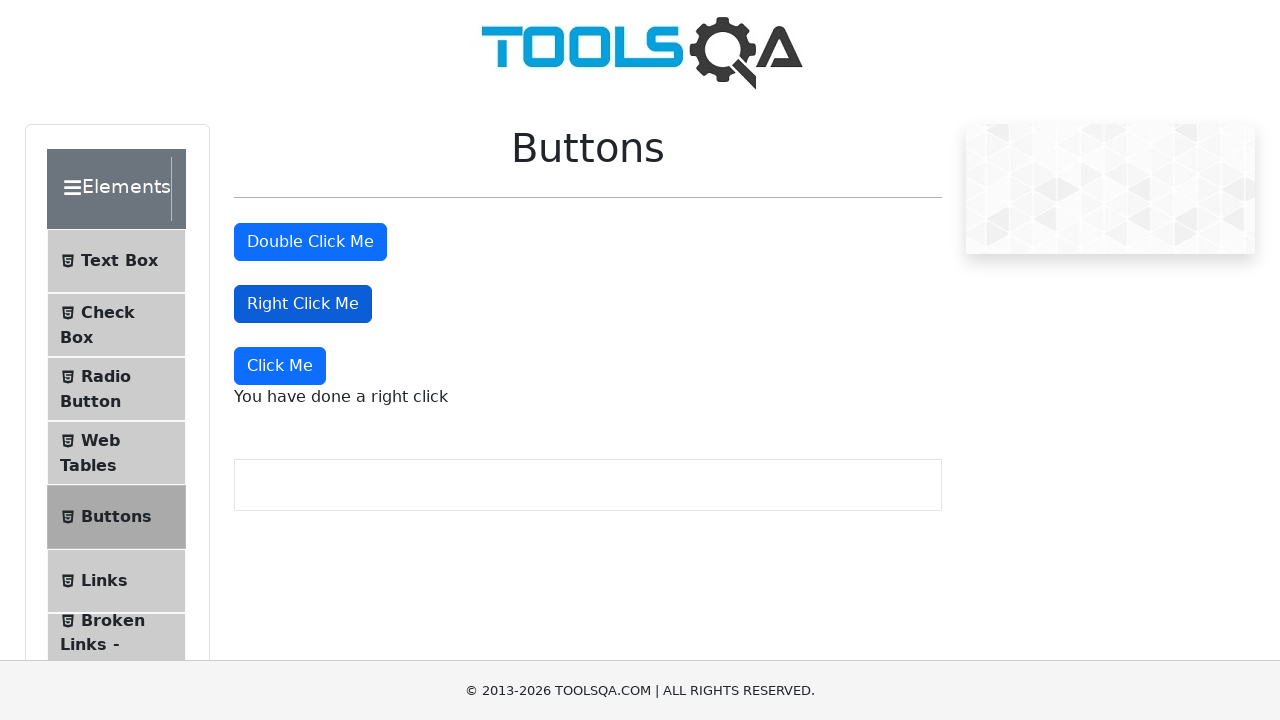